Tests form input on a practice login page by filling in the first form field with a course title value

Starting URL: https://rahulshettyacademy.com/loginpagePractise/

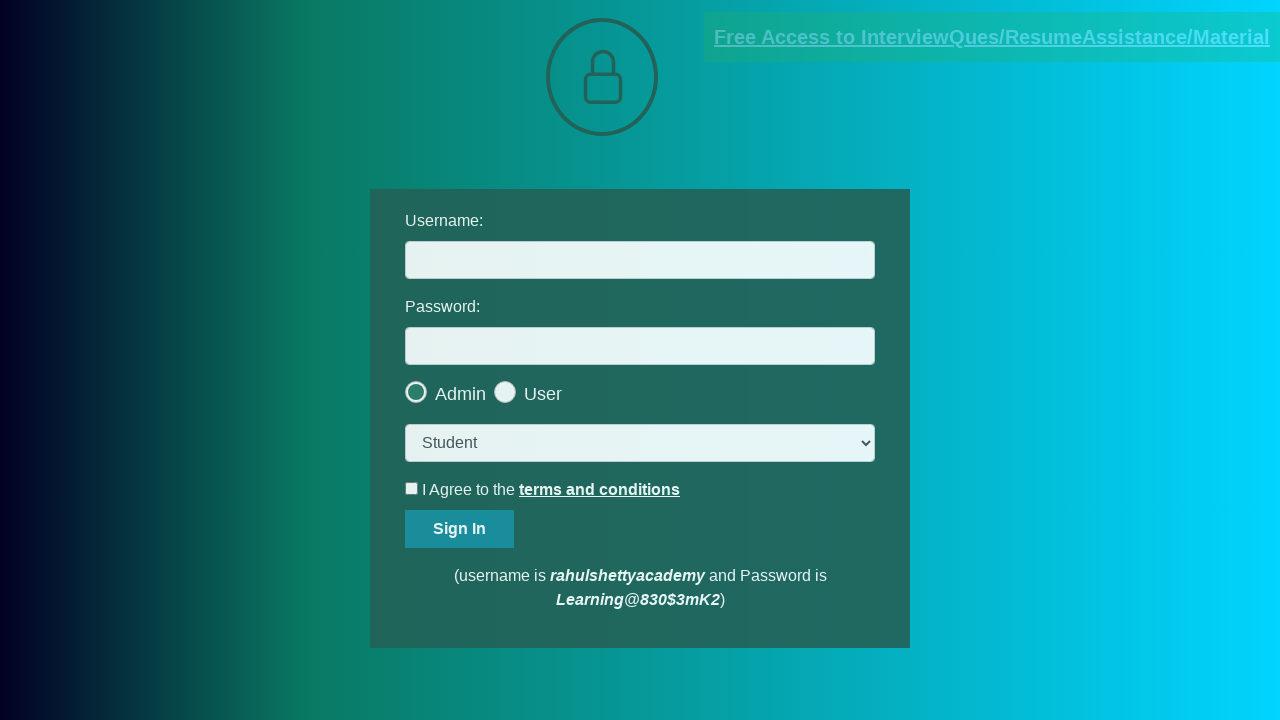

Filled first form field with course title 'Selenium WebDriver Masterclass' on input.form-control >> nth=0
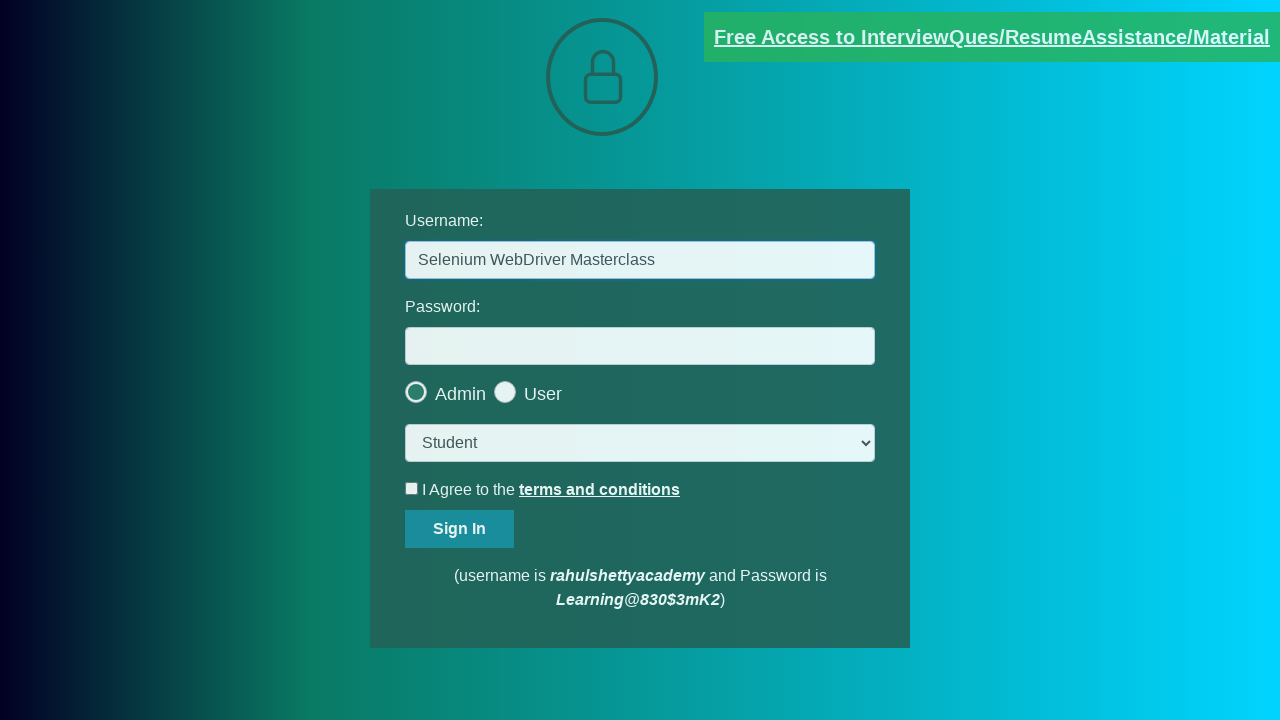

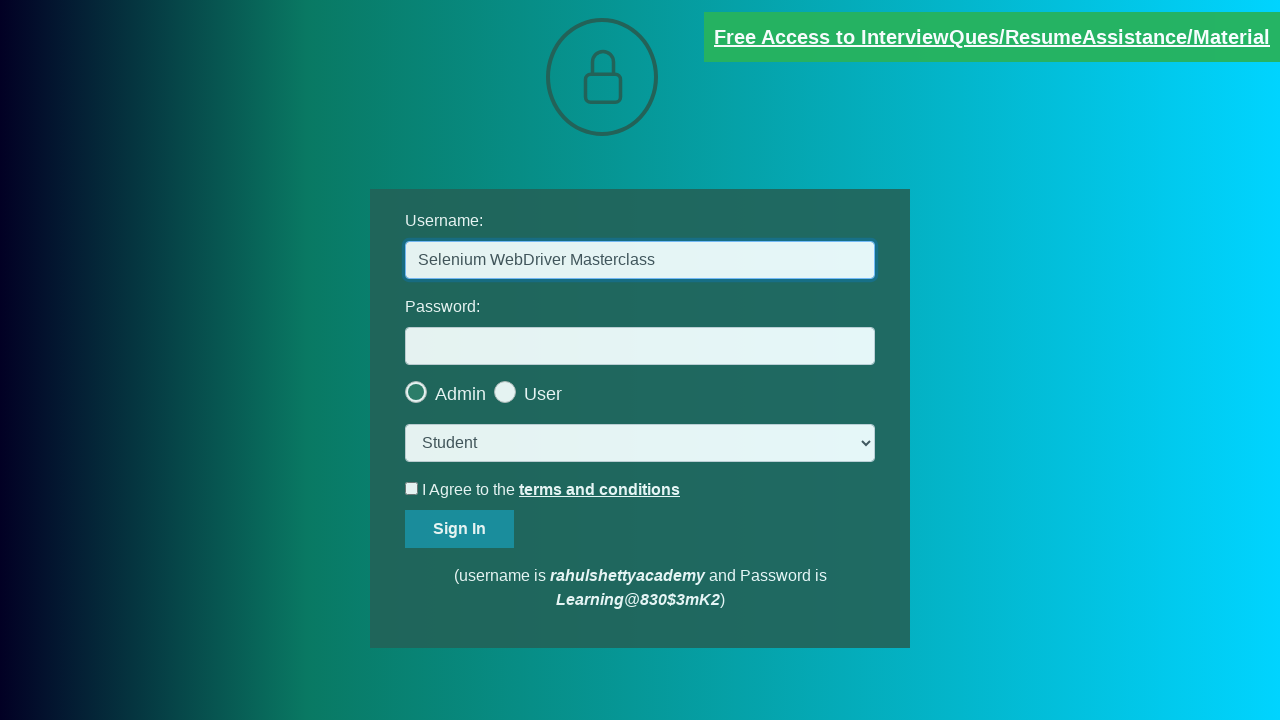